Tests the search functionality on ge-tracker.com by entering an item name in the search field, submitting the search, and clicking on a matching result from the search results.

Starting URL: https://www.ge-tracker.com/names/rune

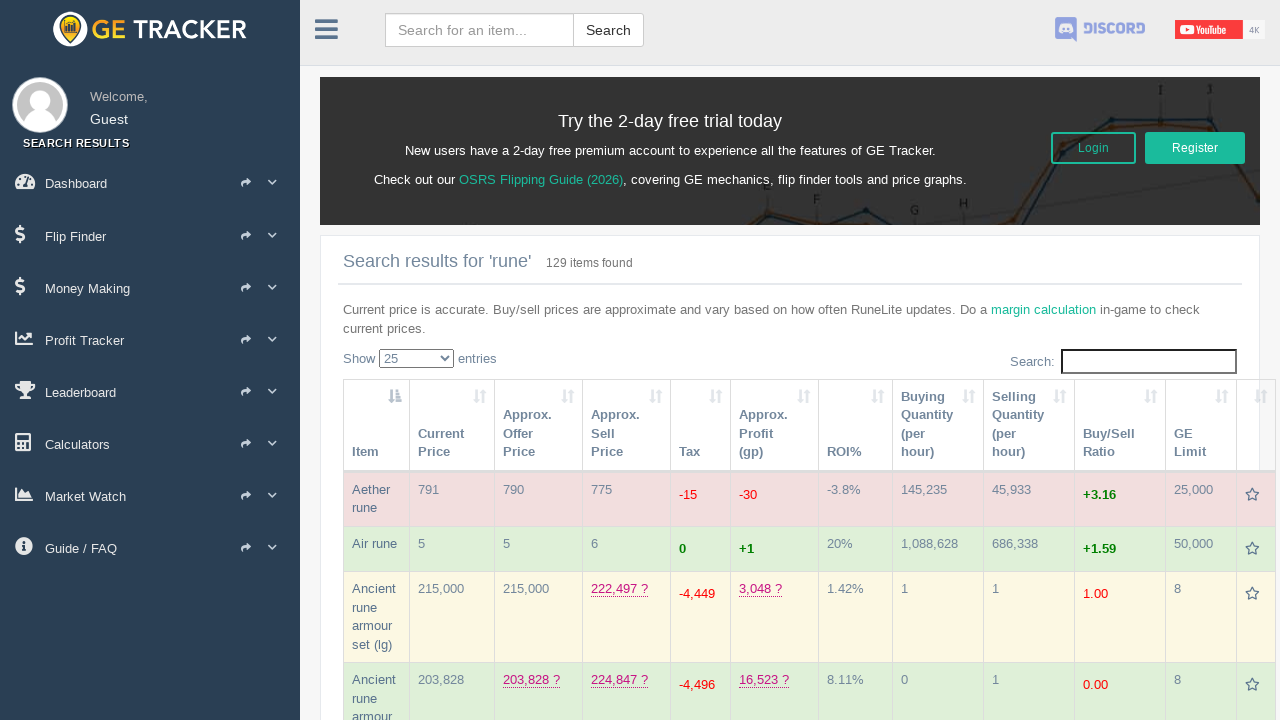

Filled search field with 'Rune platebody' on .form-control
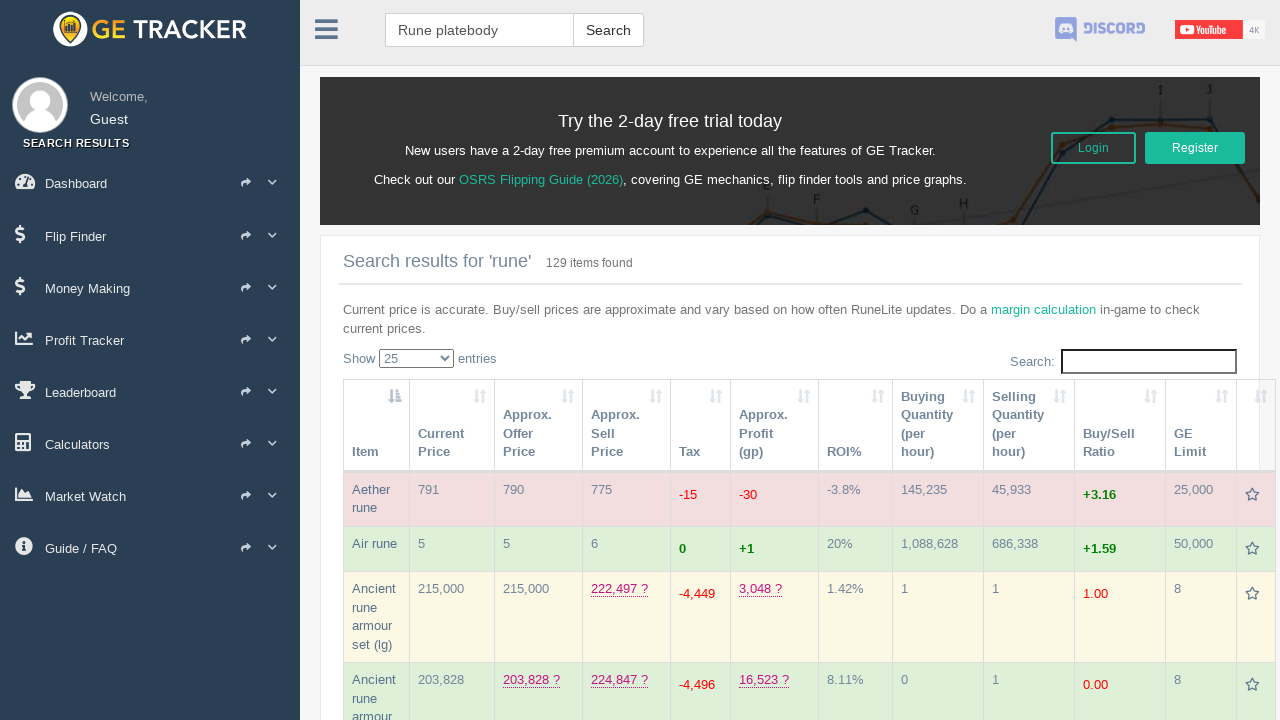

Pressed Enter to submit search on .form-control
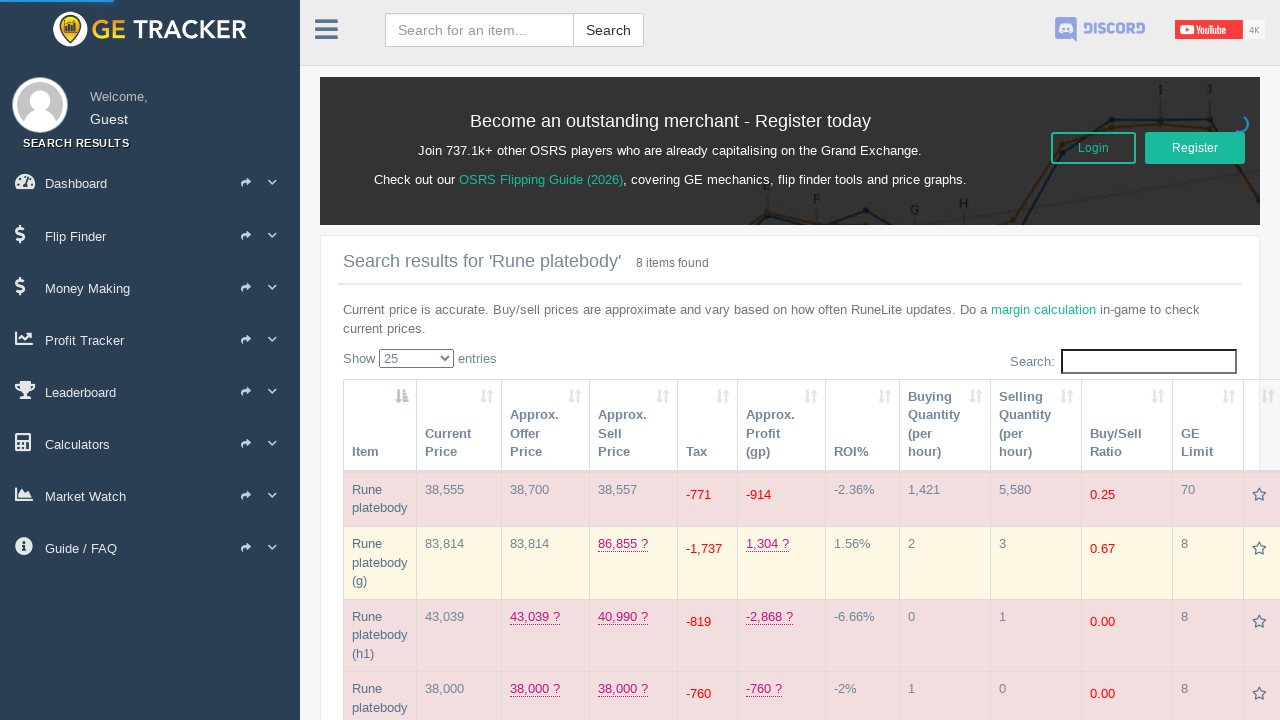

Search results loaded
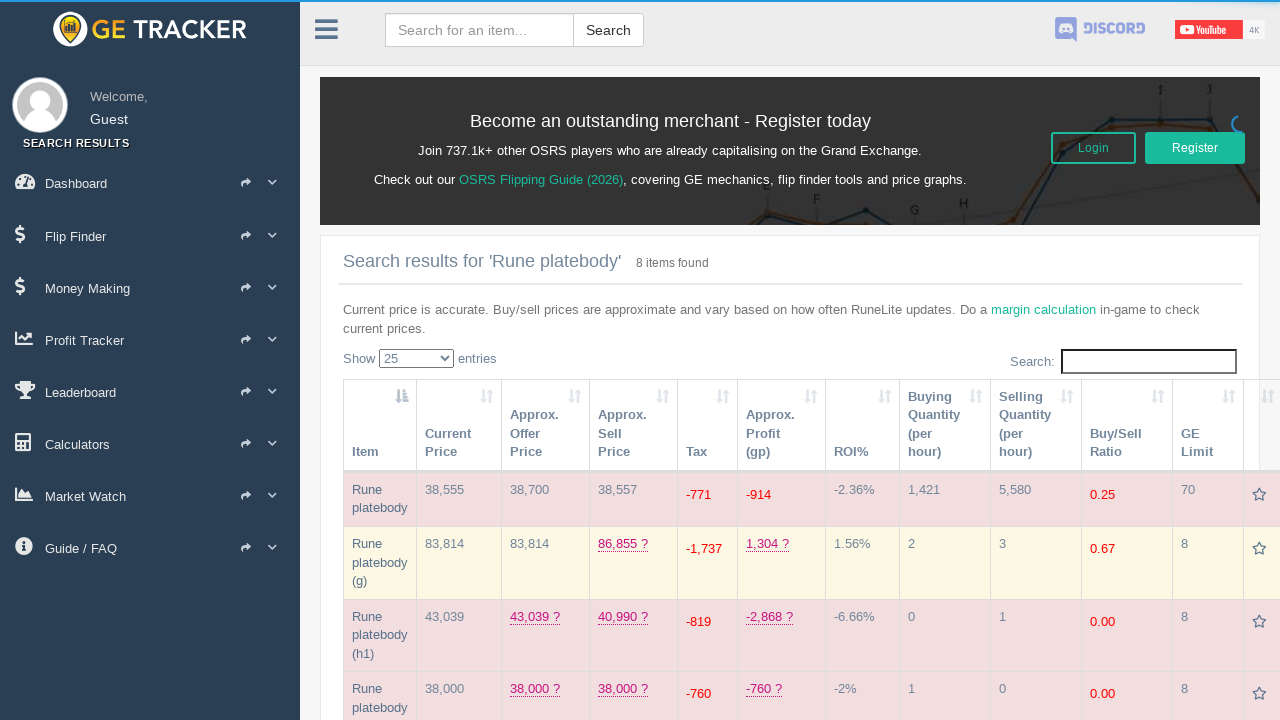

Clicked on 'Rune platebody' search result at (367, 489) on .row-item-name:has-text('Rune platebody')
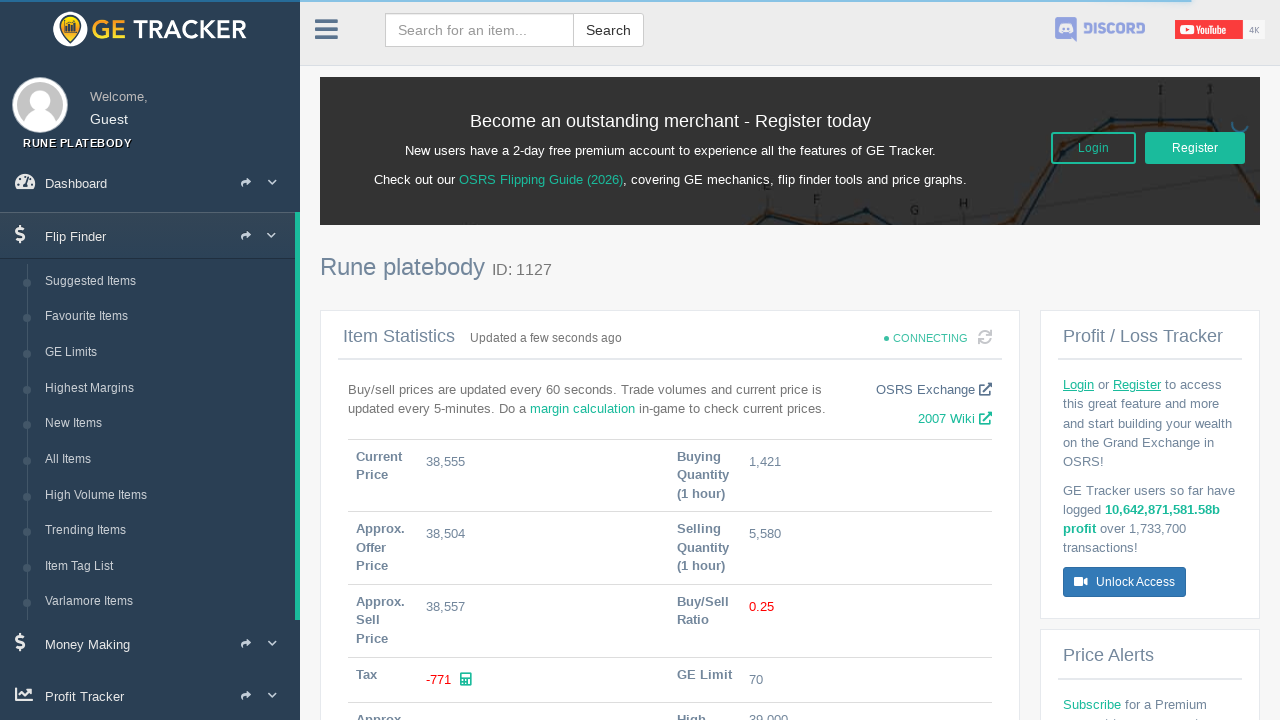

Item detail page loaded
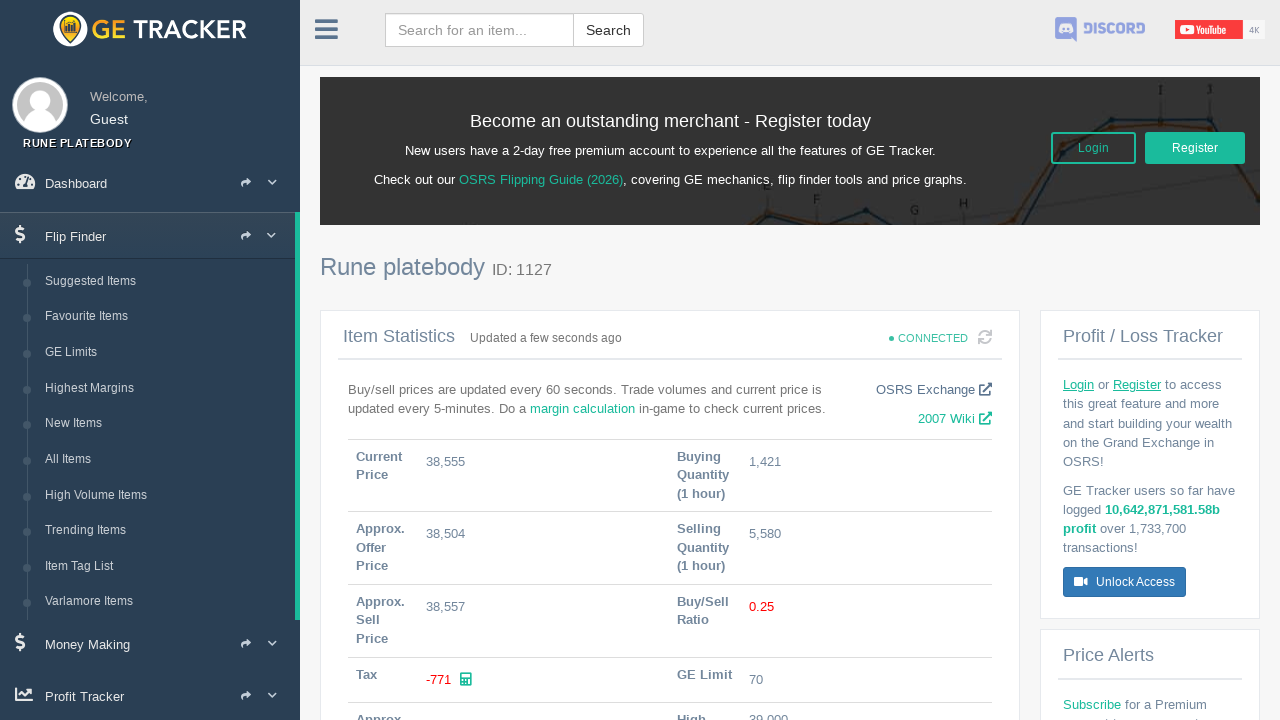

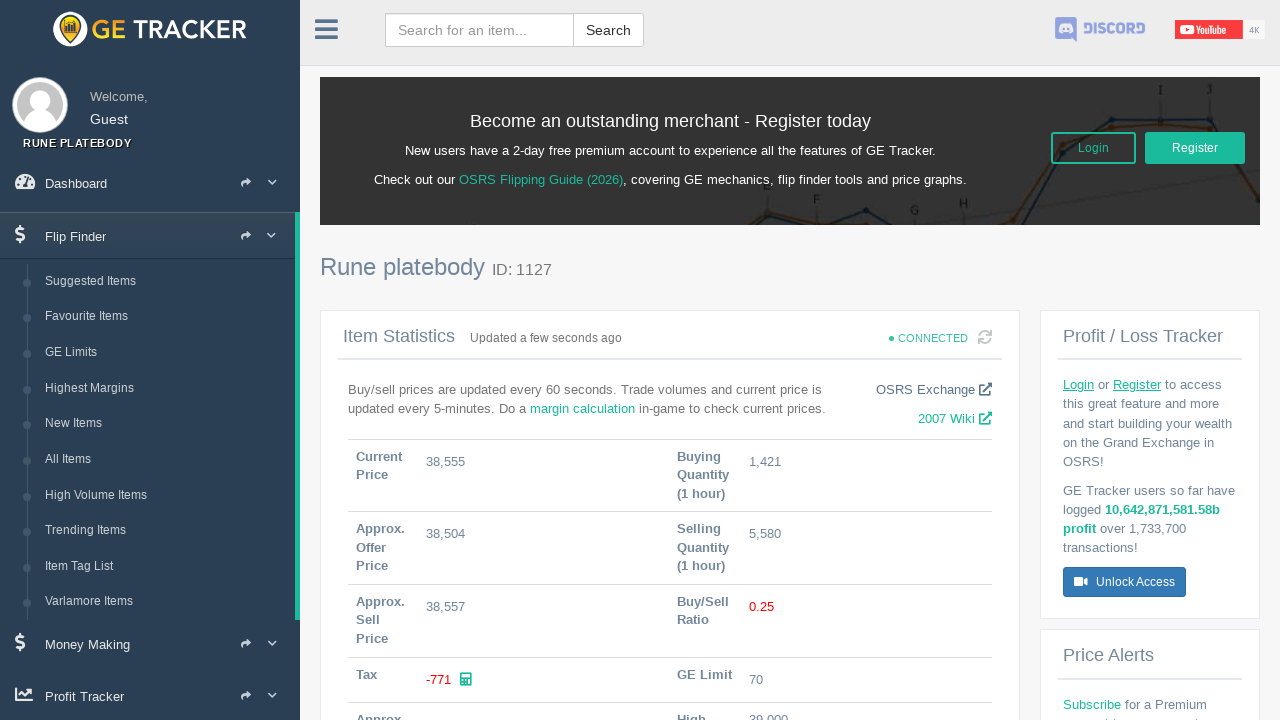